Navigates to Carbon code sharing service and exports a code snippet as a PNG image

Starting URL: https://carbon.now.sh?l=python&code=print%28%22Hello%2C%20World%21%22%29&bg=rgba%28171%2C%20184%2C%20195%2C%201%29&t=seti

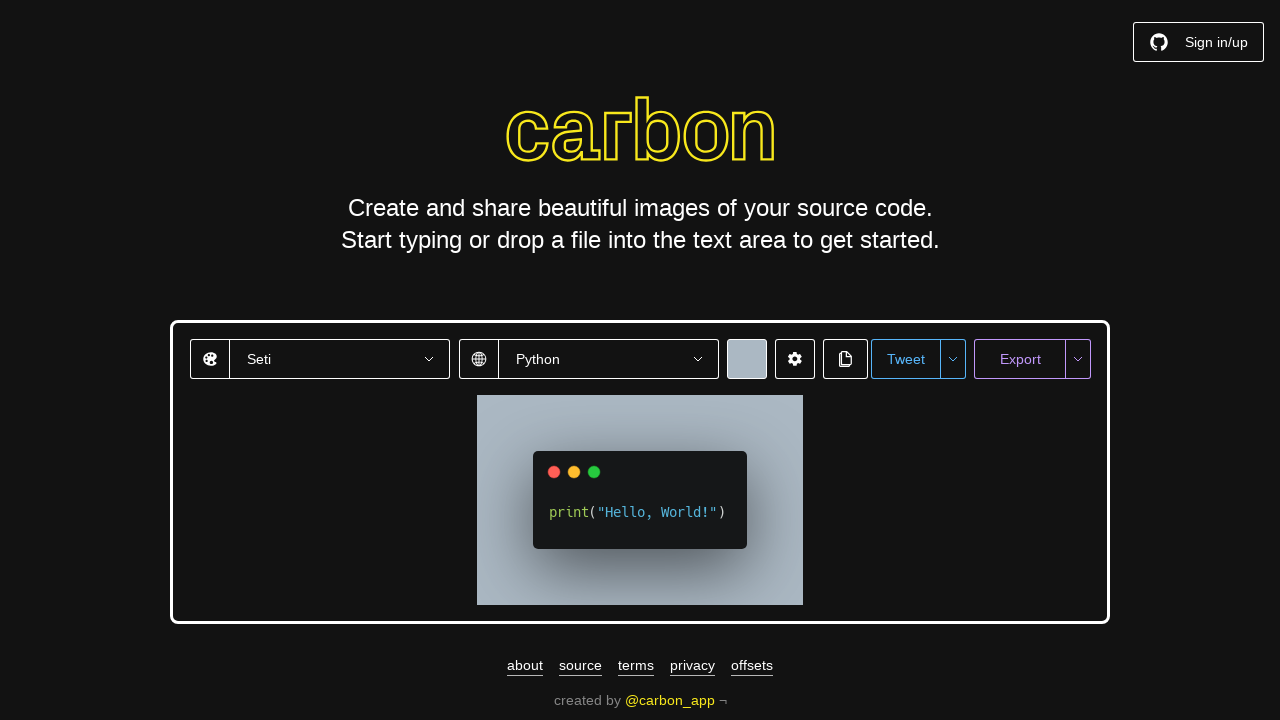

Navigated to Carbon code sharing service with Python code snippet
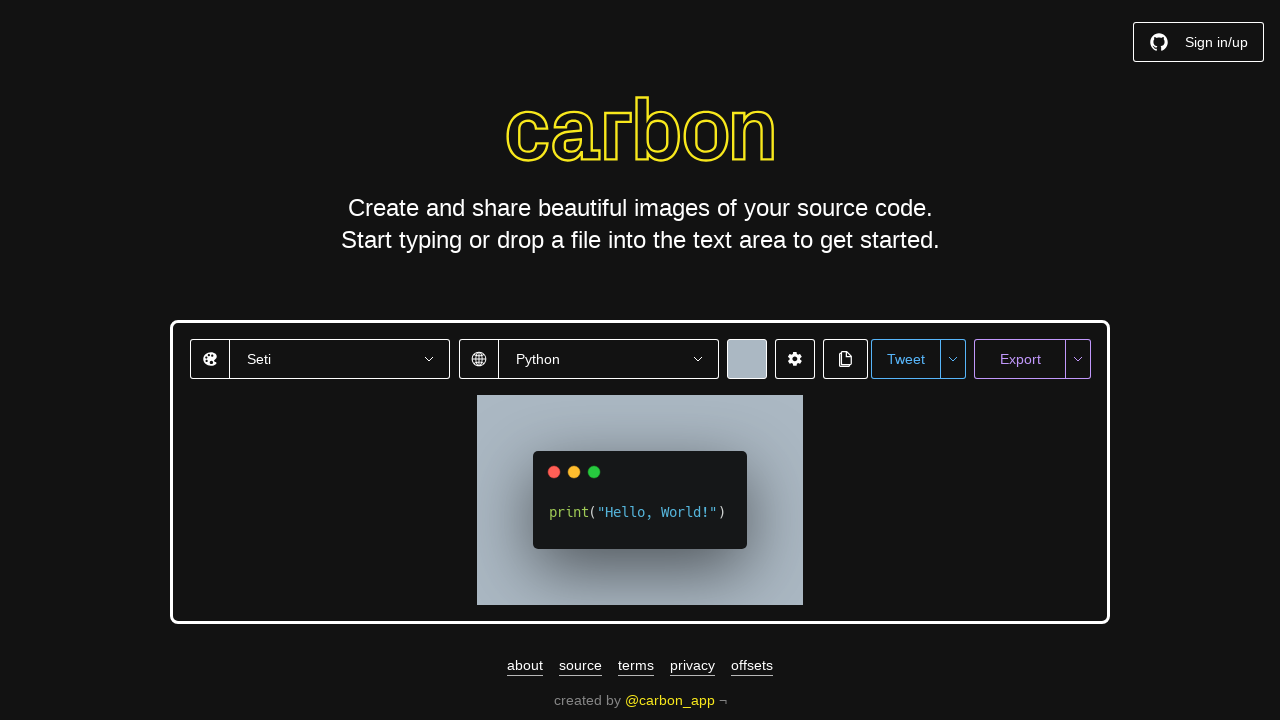

Clicked export menu button at (1078, 359) on #export-menu
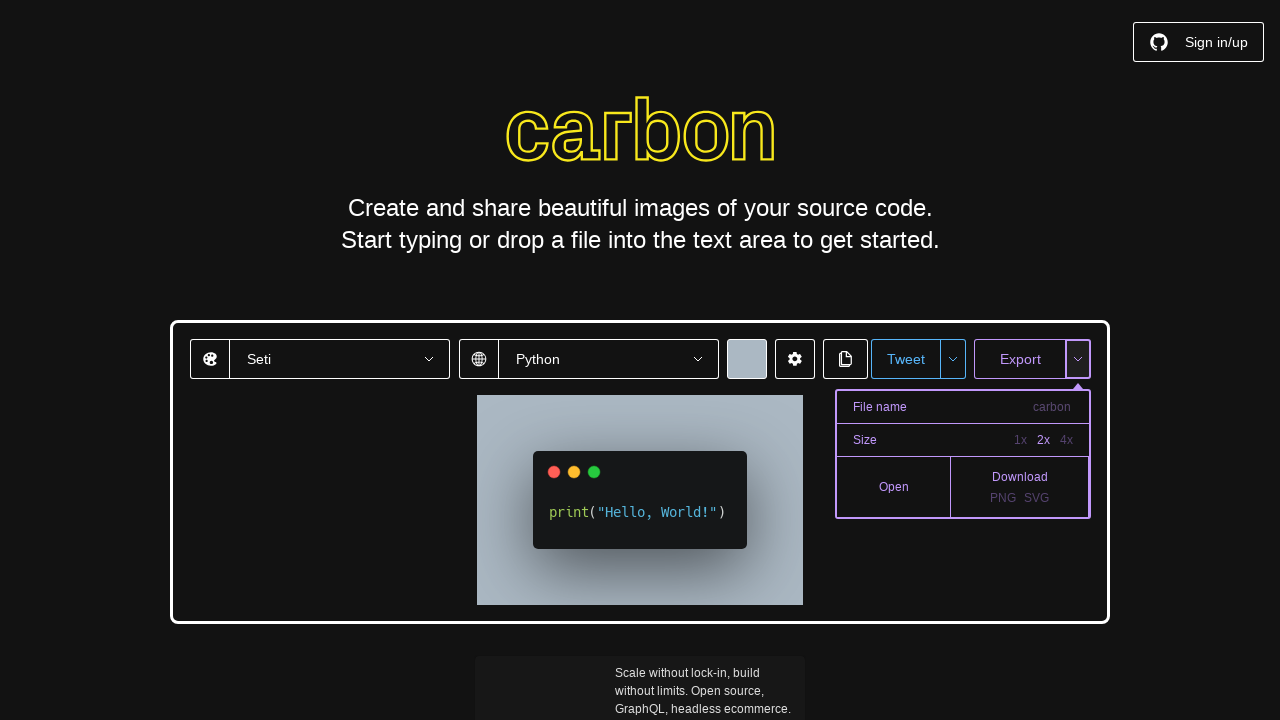

Clicked export as PNG option at (1003, 498) on #export-png
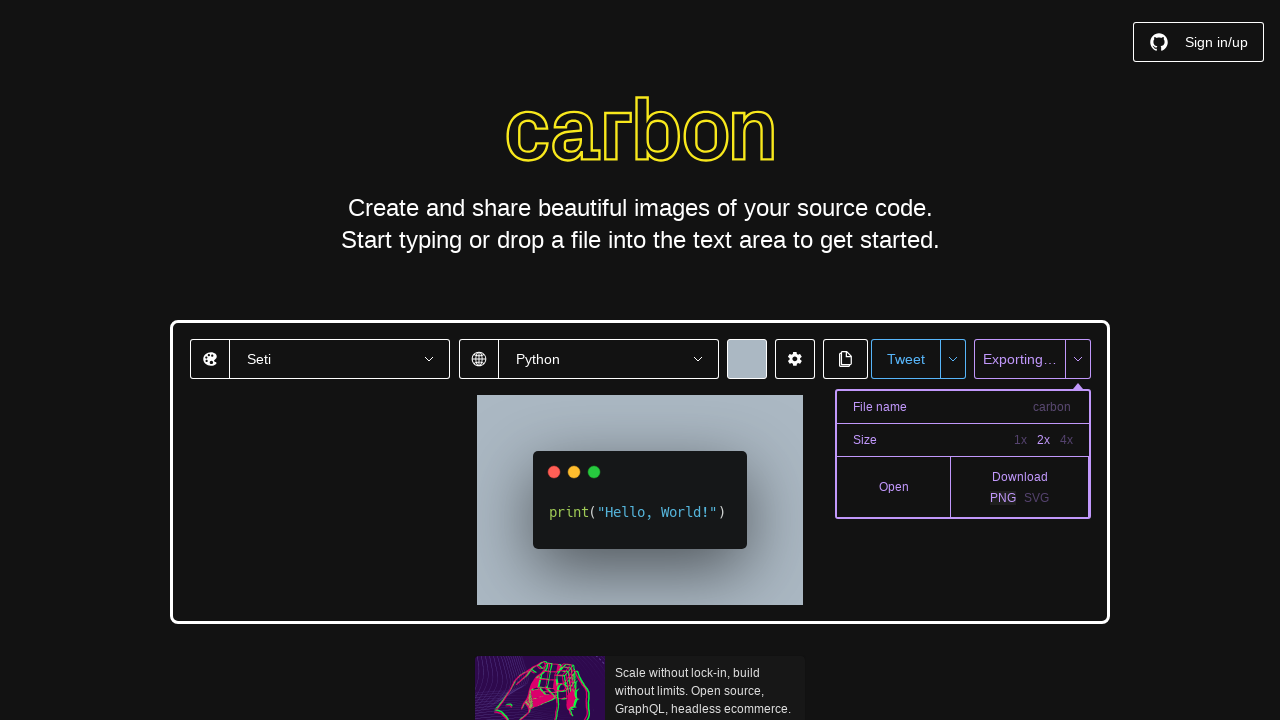

Waited for PNG export to complete
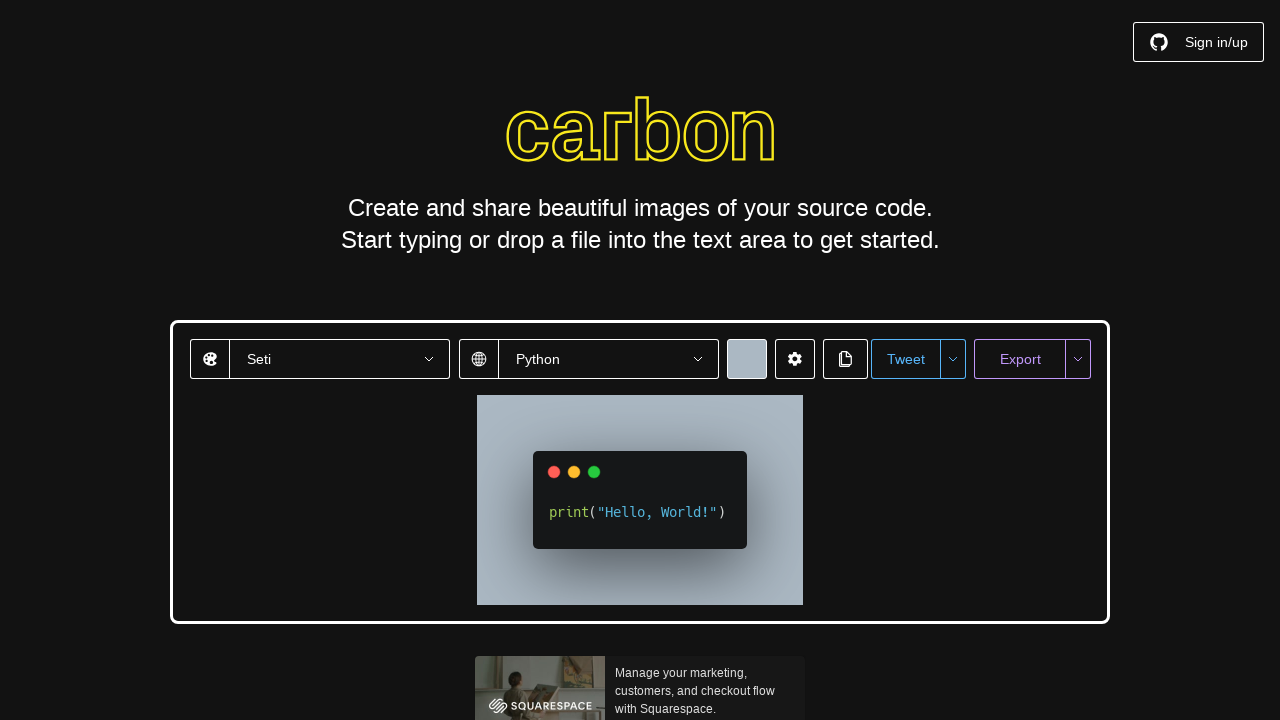

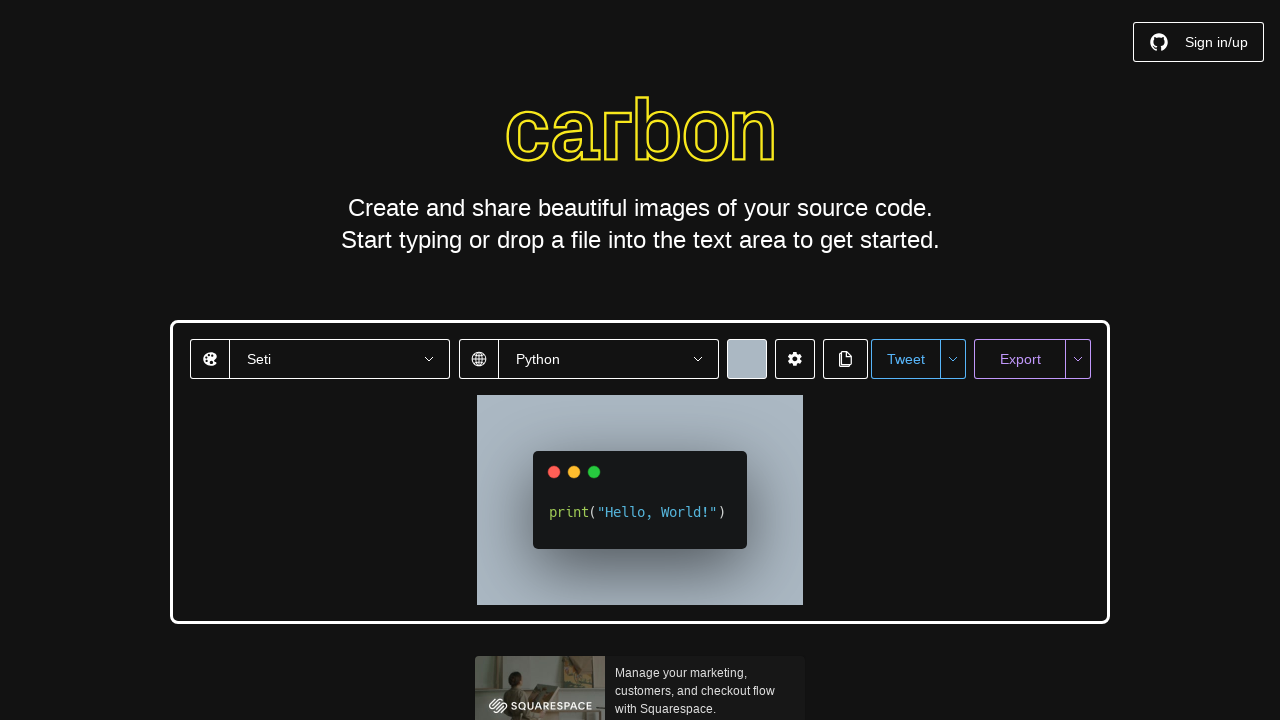